Tests that pressing Escape cancels edits to a todo item

Starting URL: https://demo.playwright.dev/todomvc

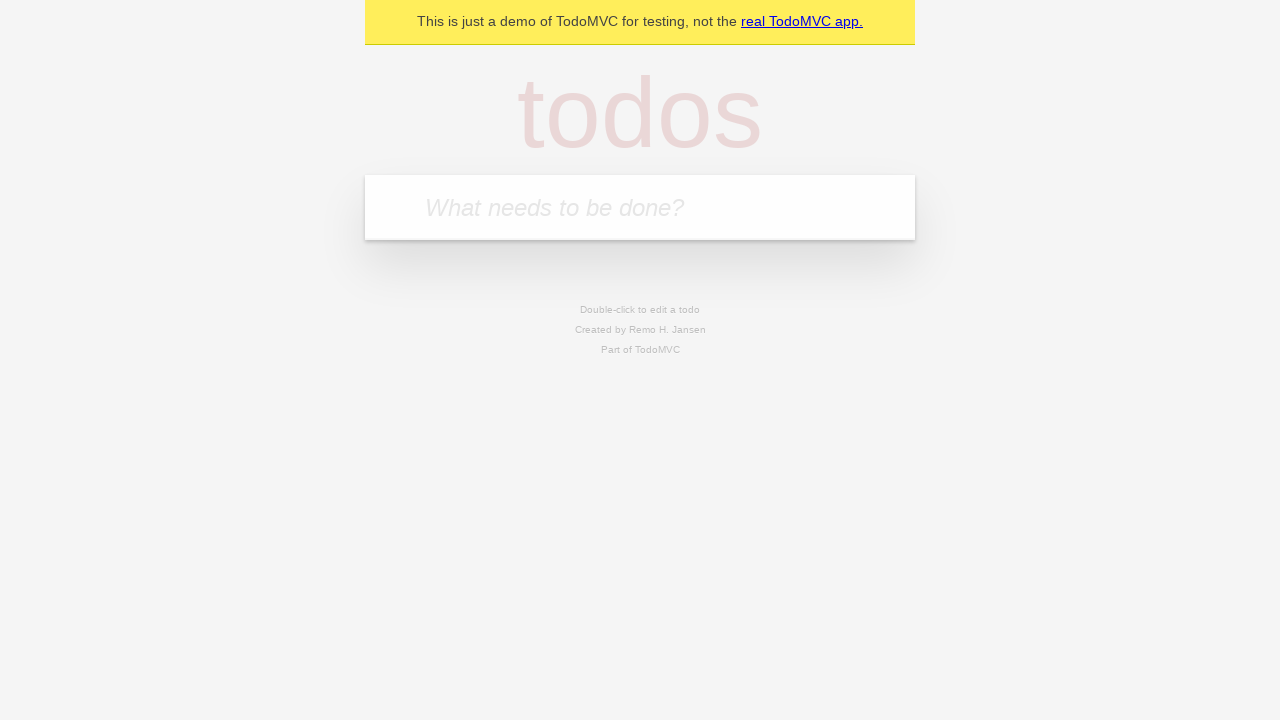

Filled first todo input with 'buy some cheese' on .new-todo
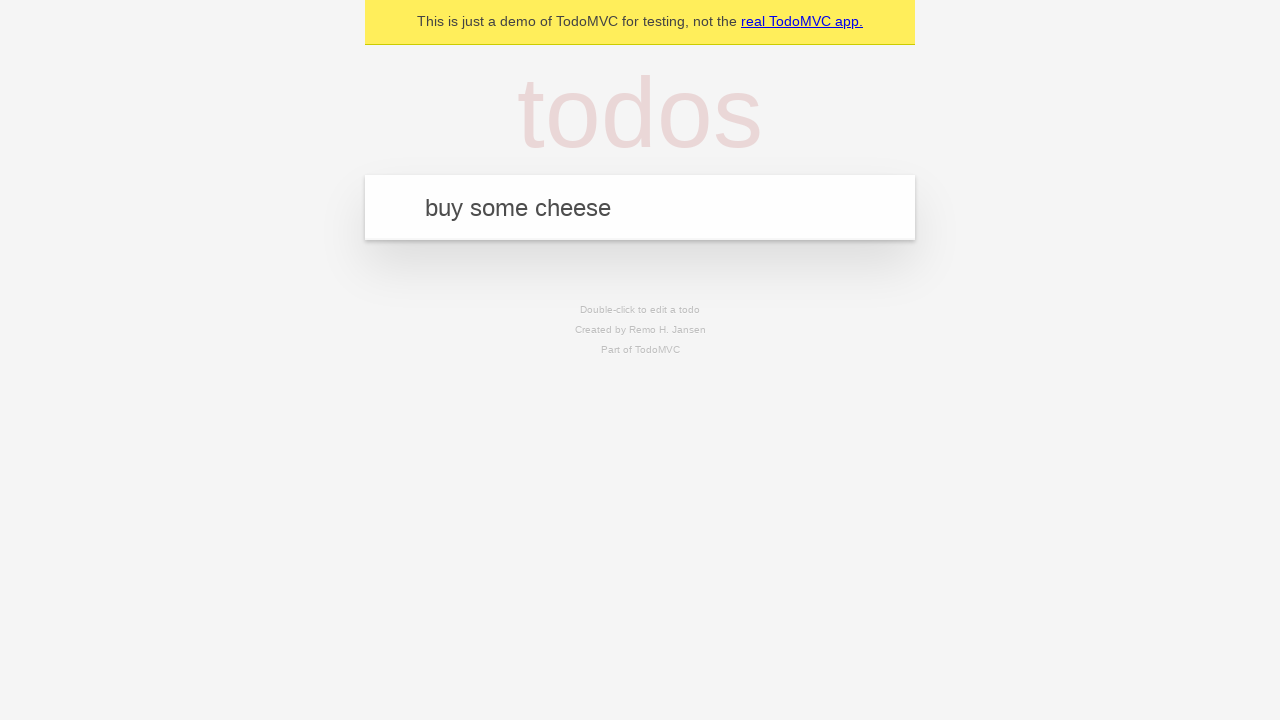

Pressed Enter to create first todo on .new-todo
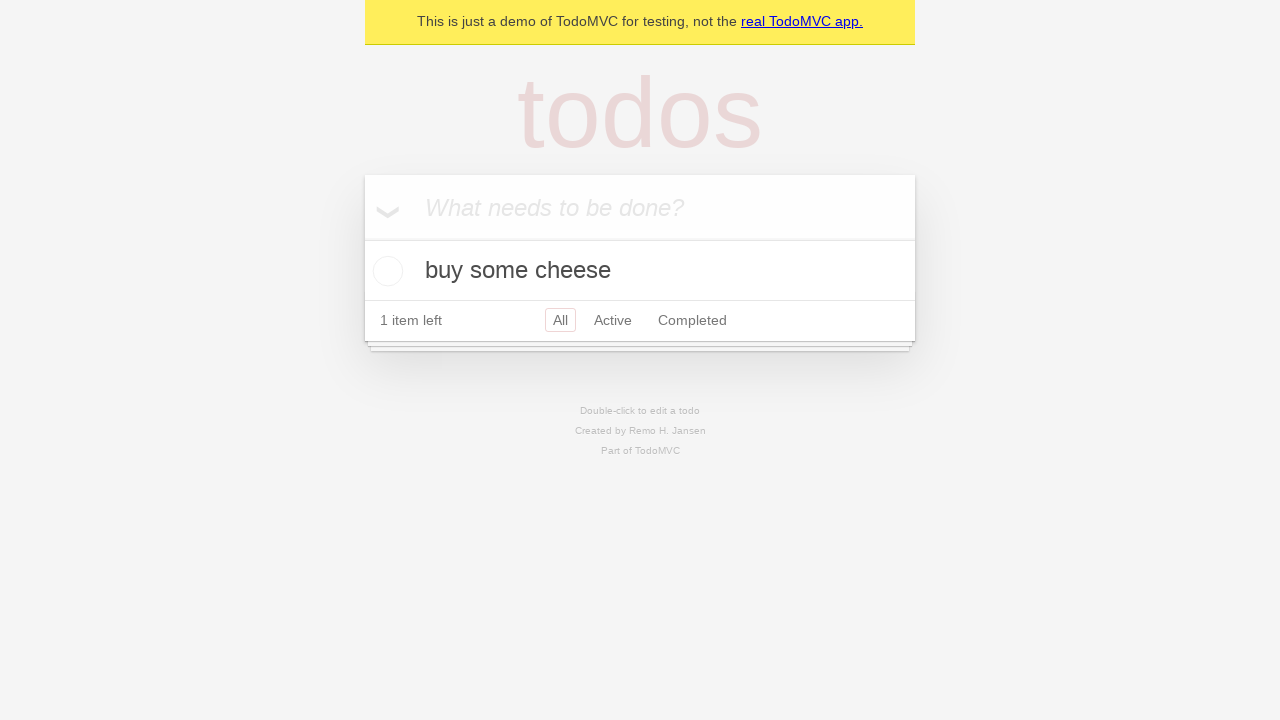

Filled second todo input with 'feed the cat' on .new-todo
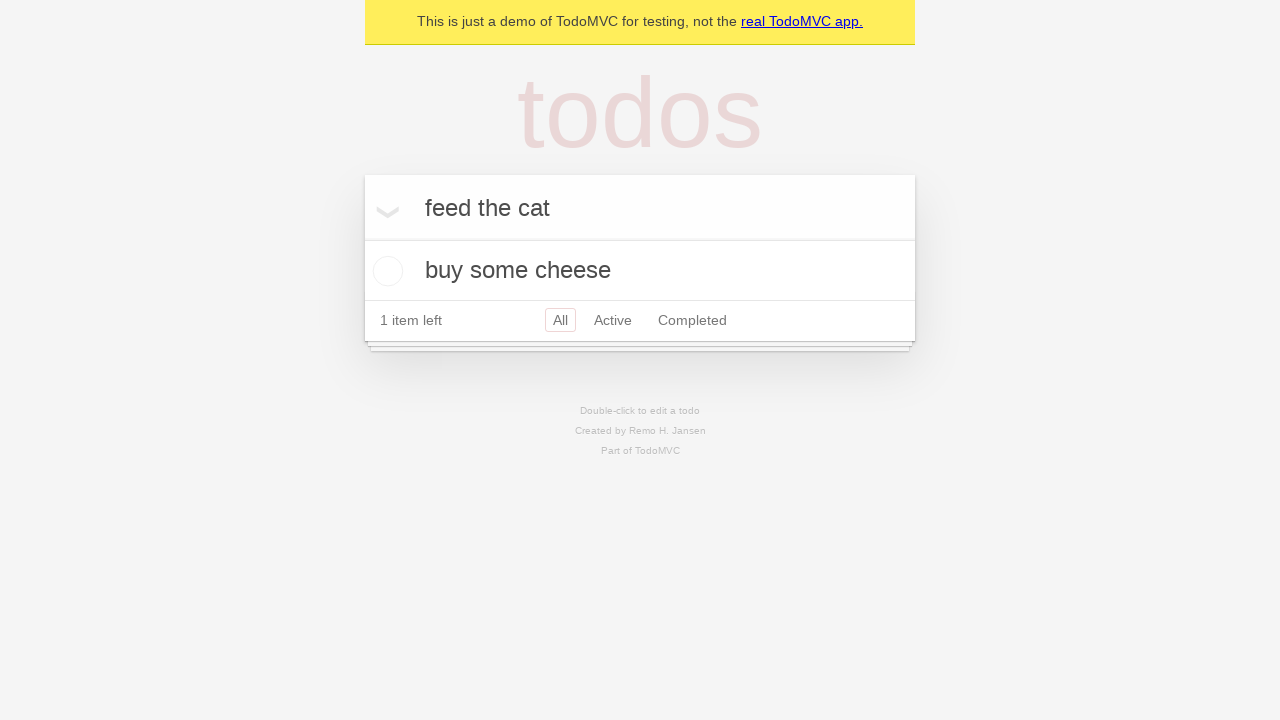

Pressed Enter to create second todo on .new-todo
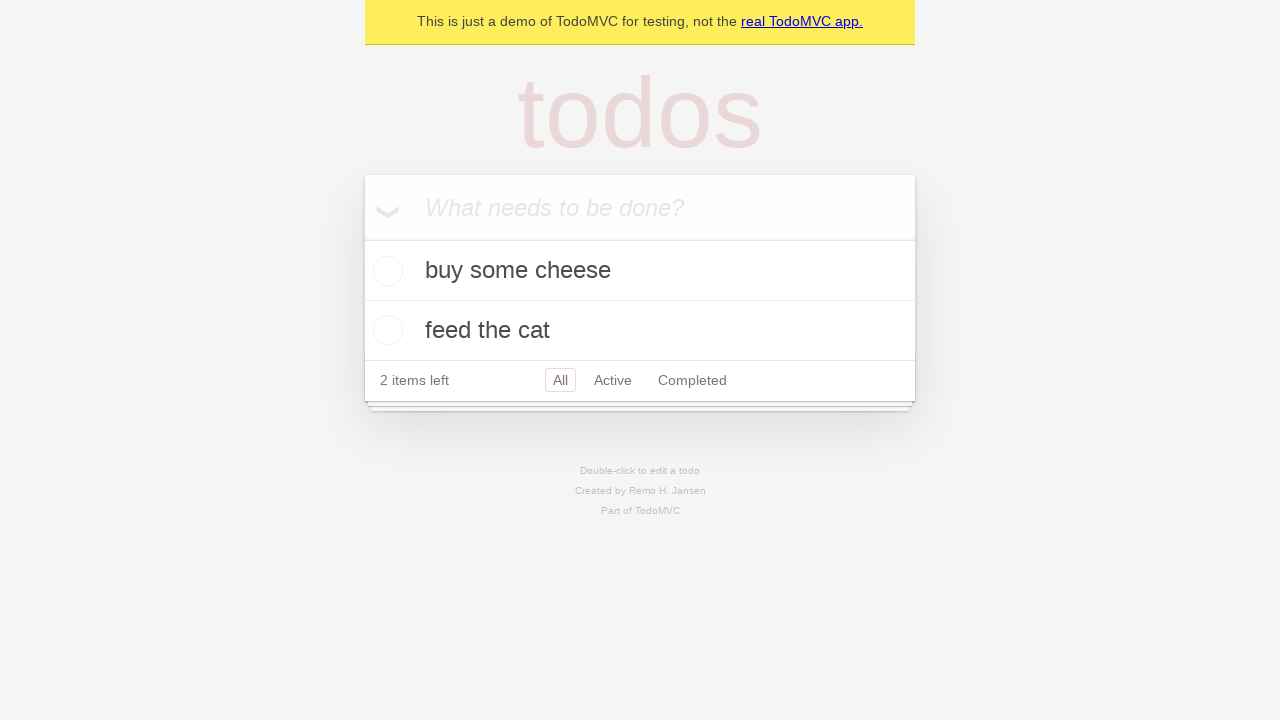

Filled third todo input with 'book a doctors appointment' on .new-todo
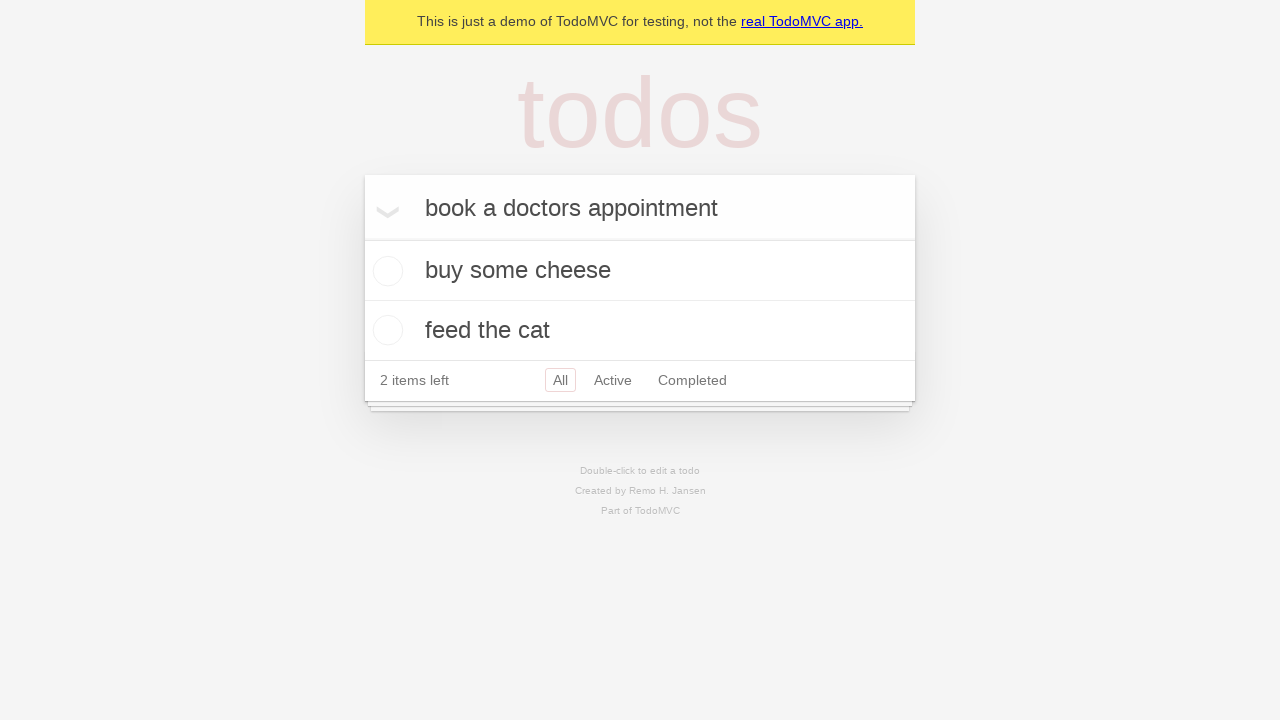

Pressed Enter to create third todo on .new-todo
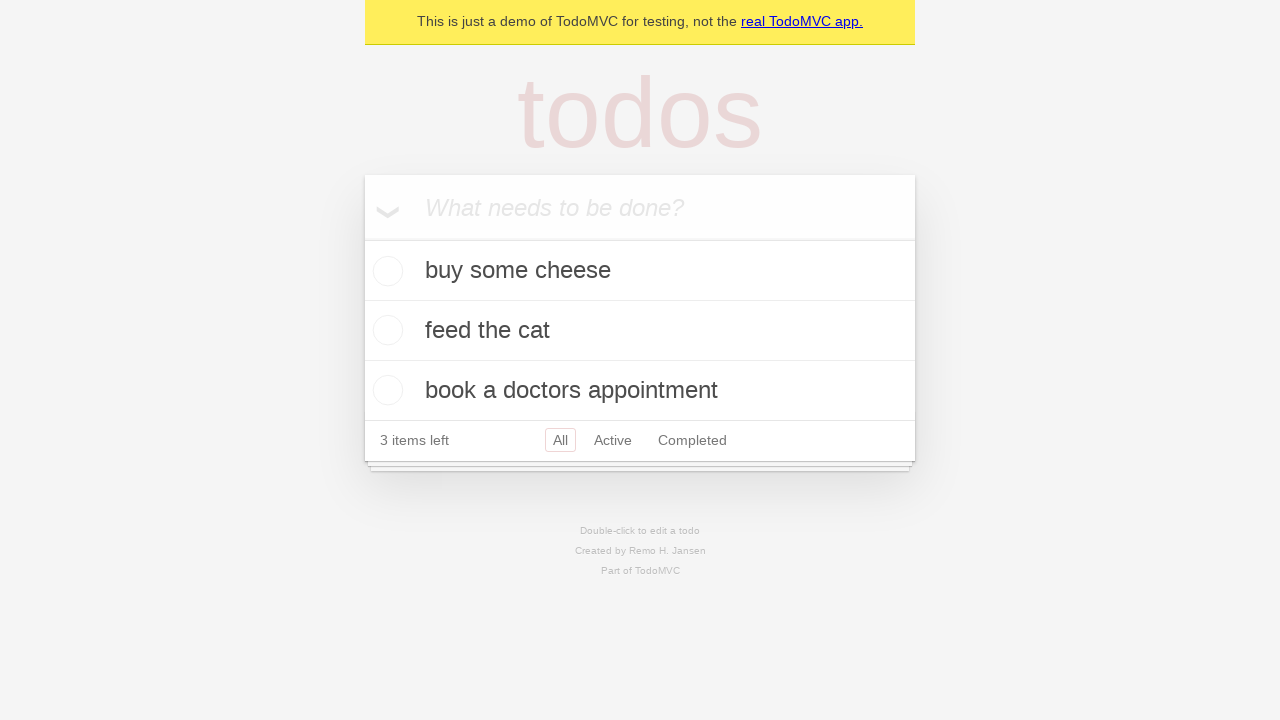

Double-clicked second todo item to enter edit mode at (640, 331) on .todo-list li >> nth=1
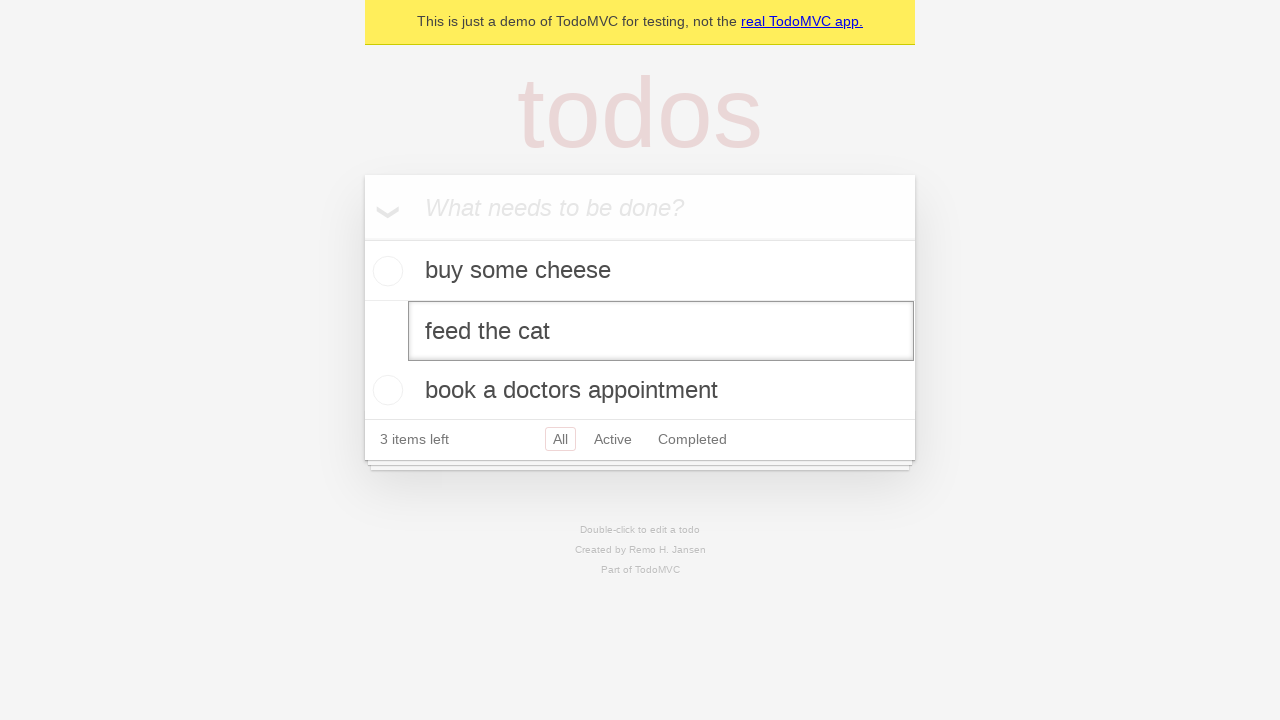

Pressed Escape to cancel edit mode on second todo on .todo-list li >> nth=1 >> .edit
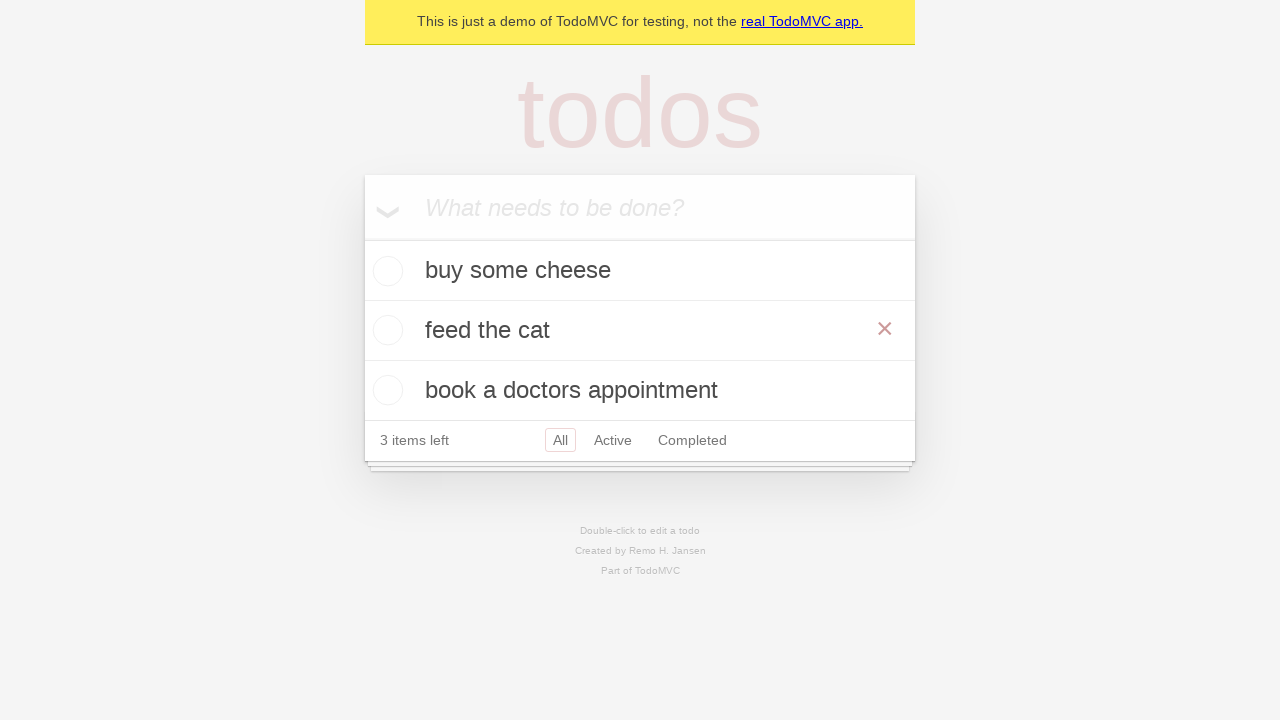

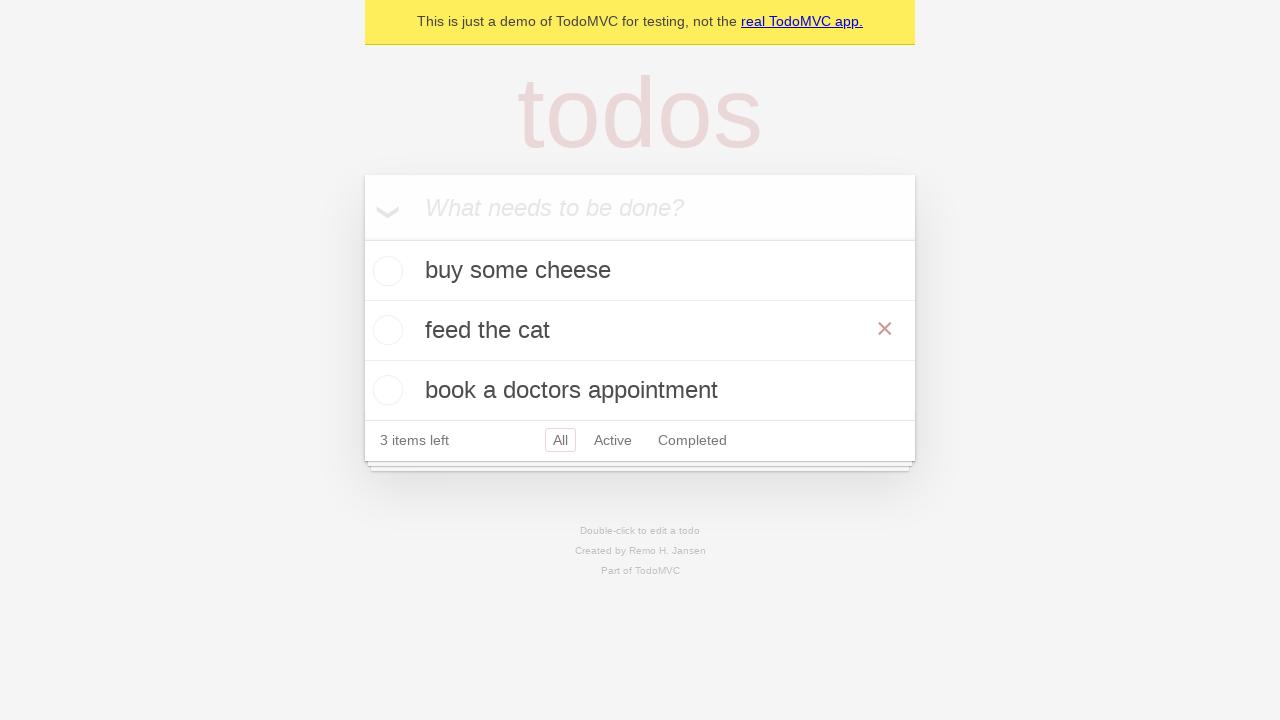